Opens the RedBus homepage and verifies the page loads successfully

Starting URL: https://www.redbus.in/

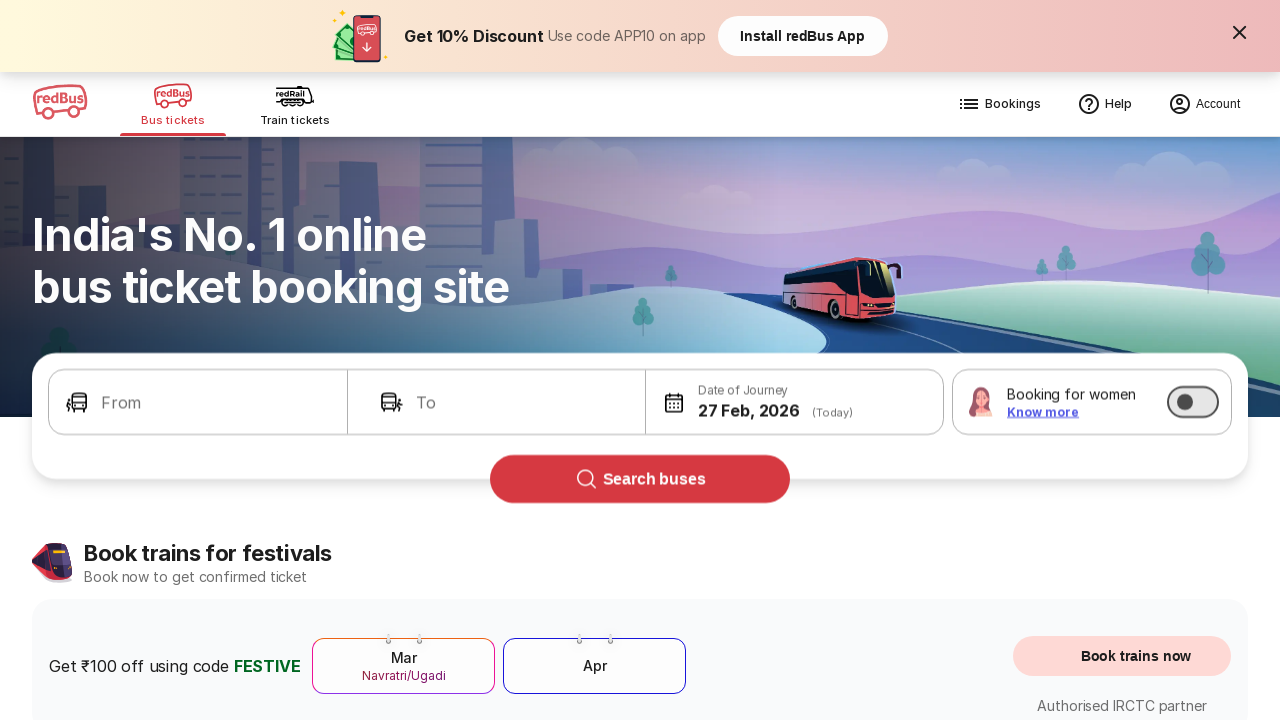

RedBus homepage loaded successfully - DOM content loaded
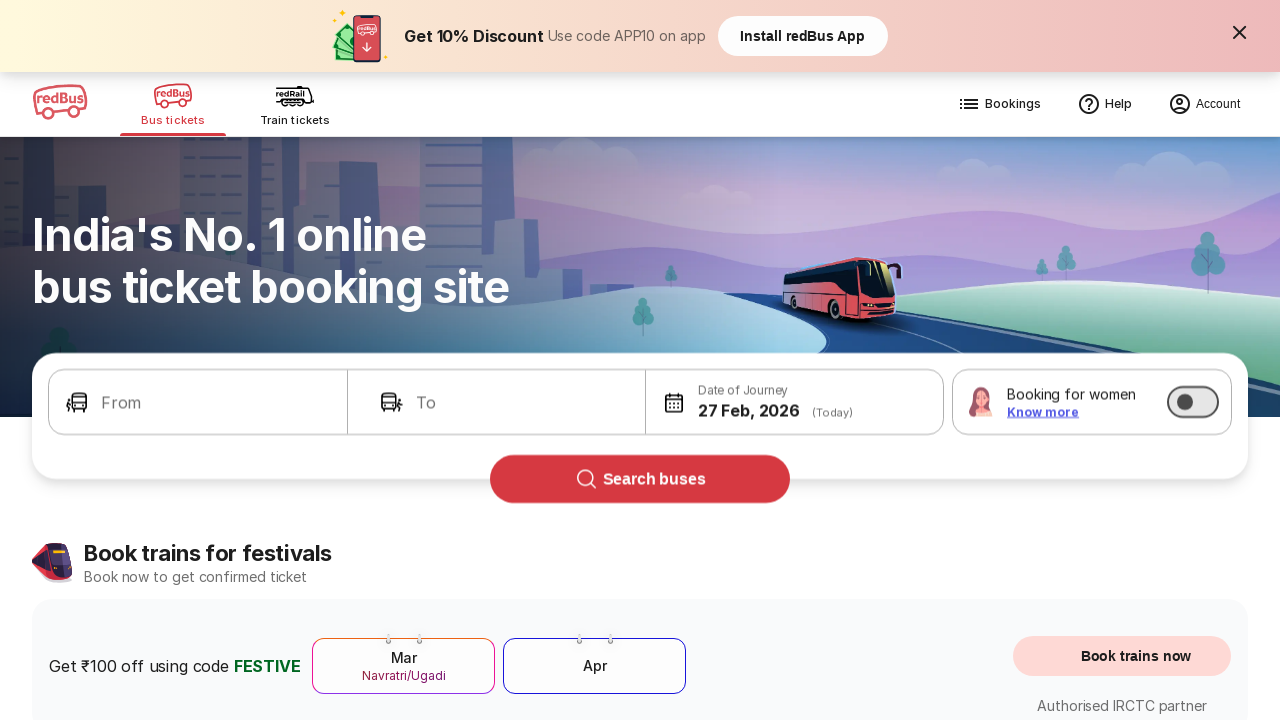

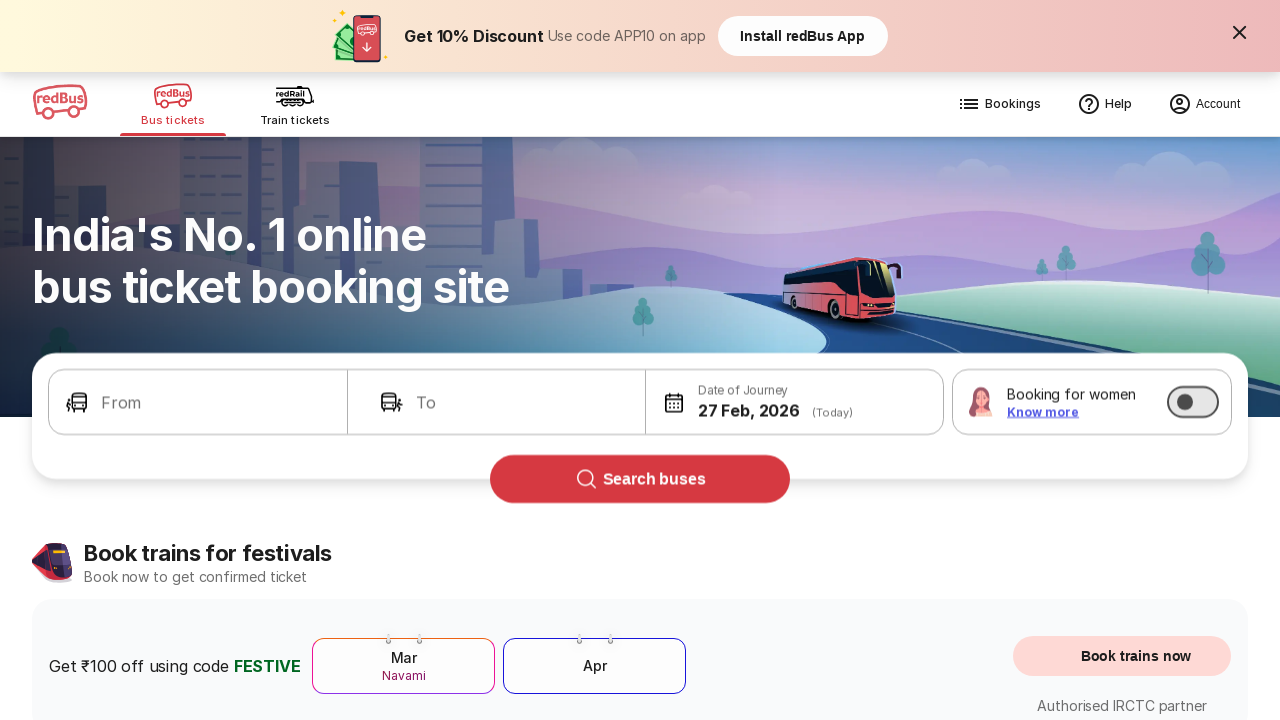